Tests the jQuery UI datepicker widget by clicking on the date input, navigating to the next month, and selecting the 15th day.

Starting URL: https://jqueryui.com/datepicker/

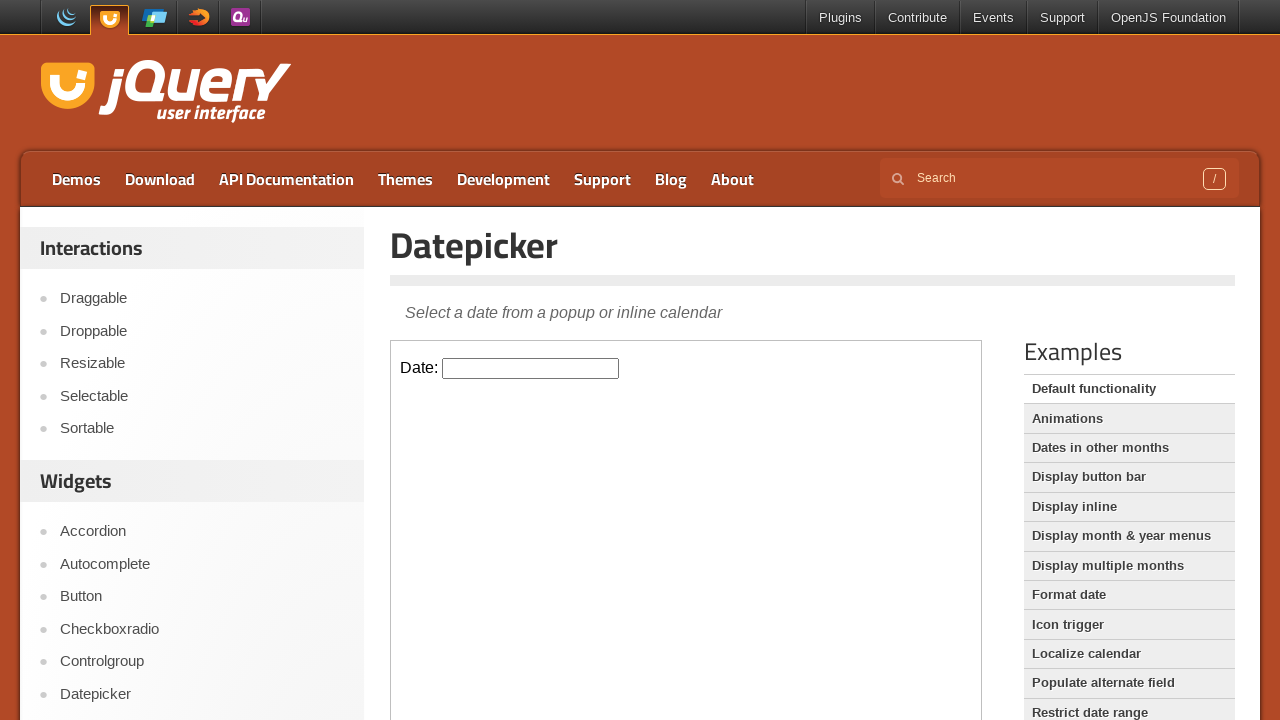

Located the first iframe containing the datepicker widget
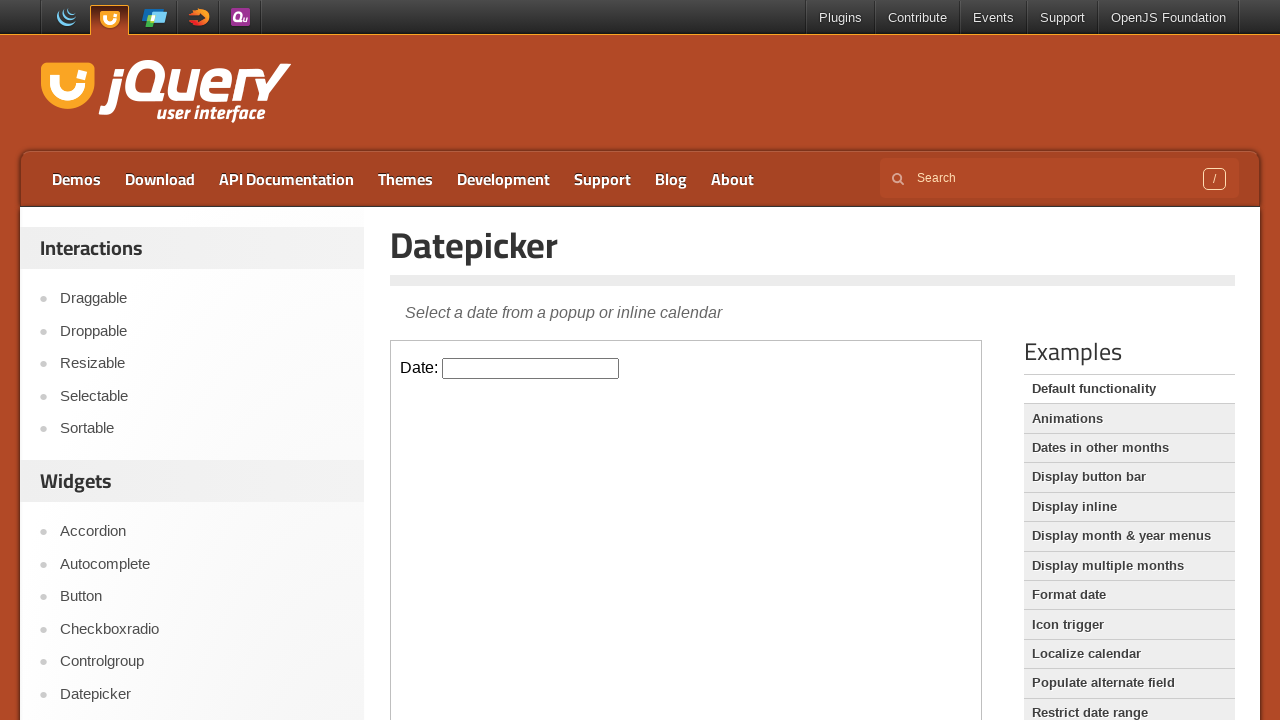

Clicked on the datepicker input to open the calendar at (531, 368) on iframe >> nth=0 >> internal:control=enter-frame >> #datepicker
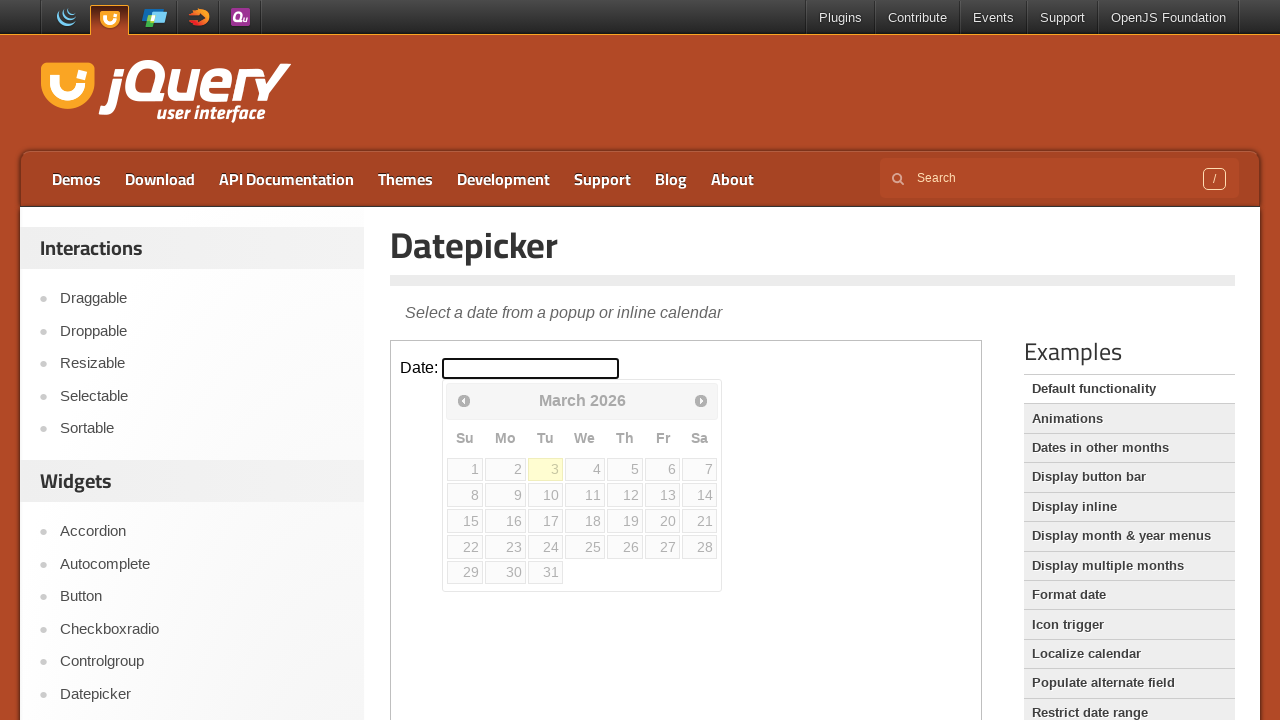

Clicked the Next button to navigate to the next month at (701, 400) on iframe >> nth=0 >> internal:control=enter-frame >> a[title='Next']
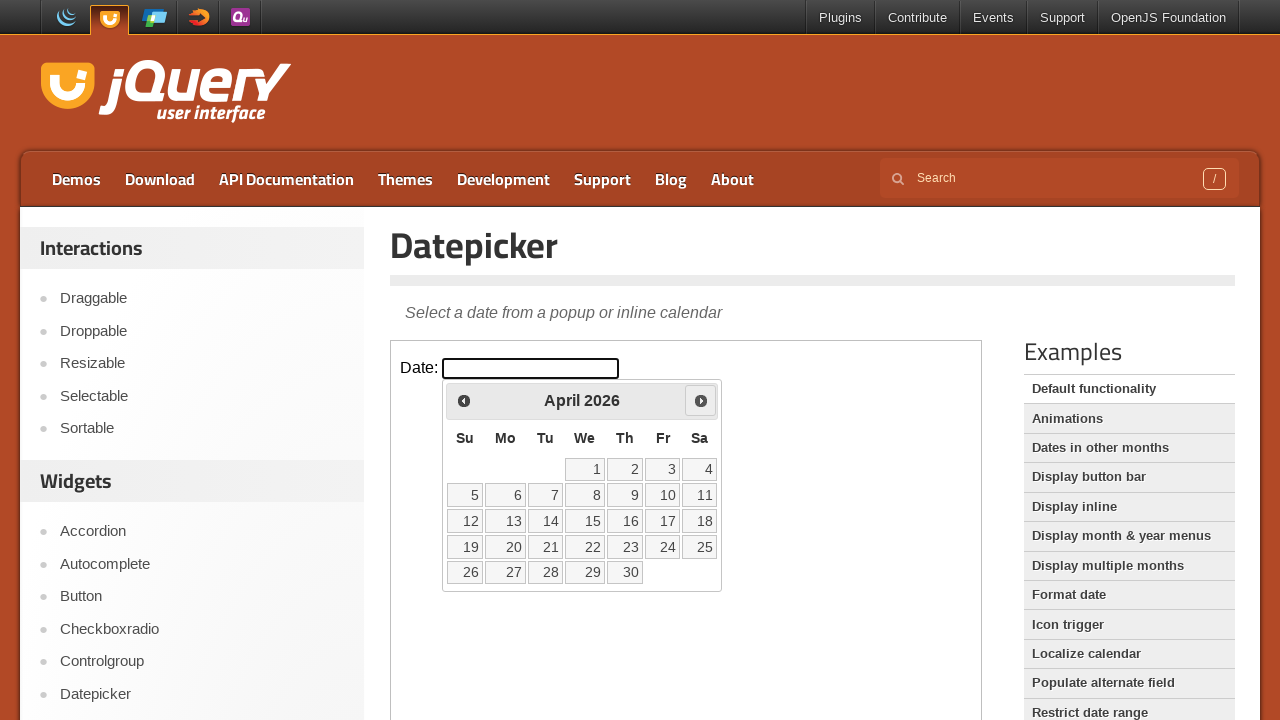

Selected the 15th day from the calendar at (585, 521) on iframe >> nth=0 >> internal:control=enter-frame >> a:text('15')
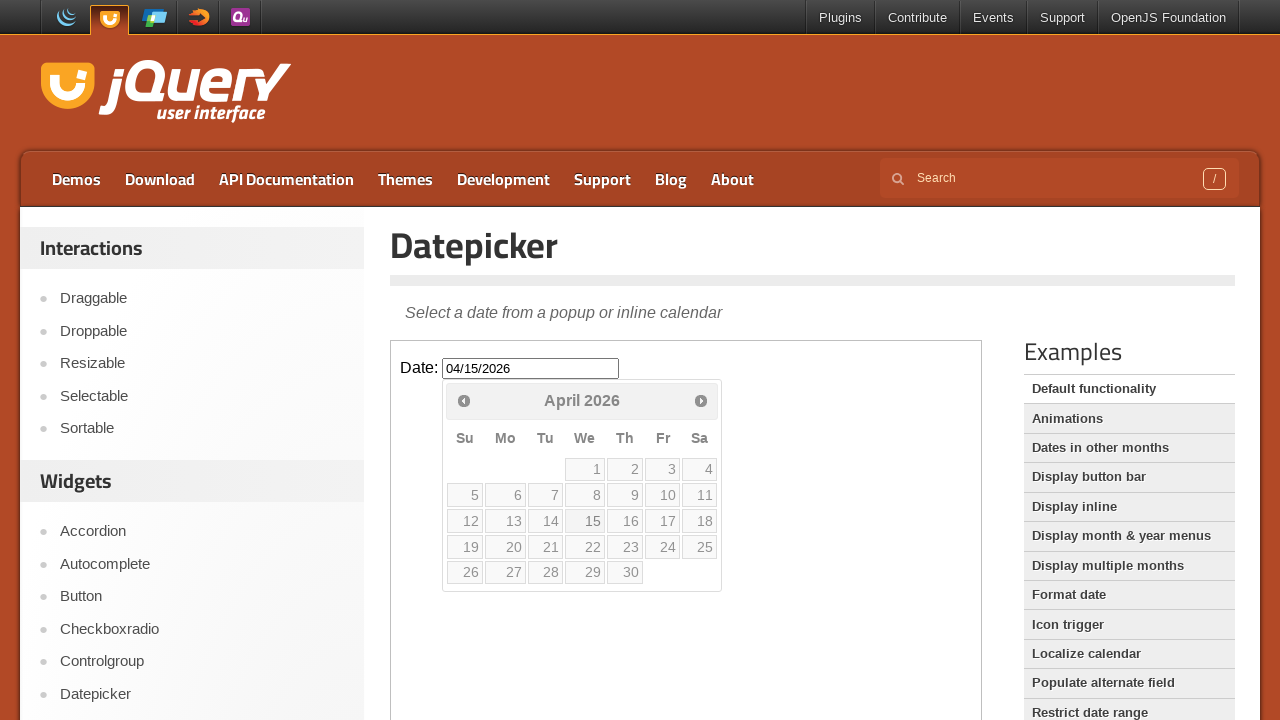

Waited 1 second to observe the selection result
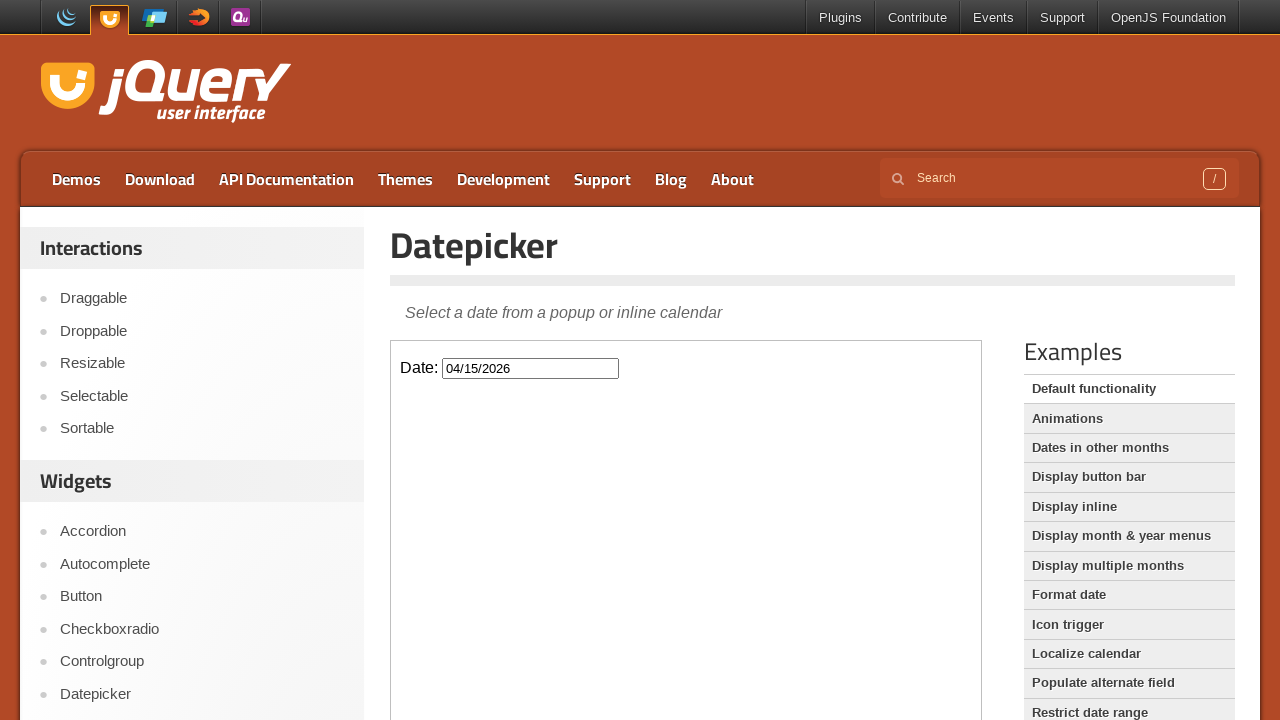

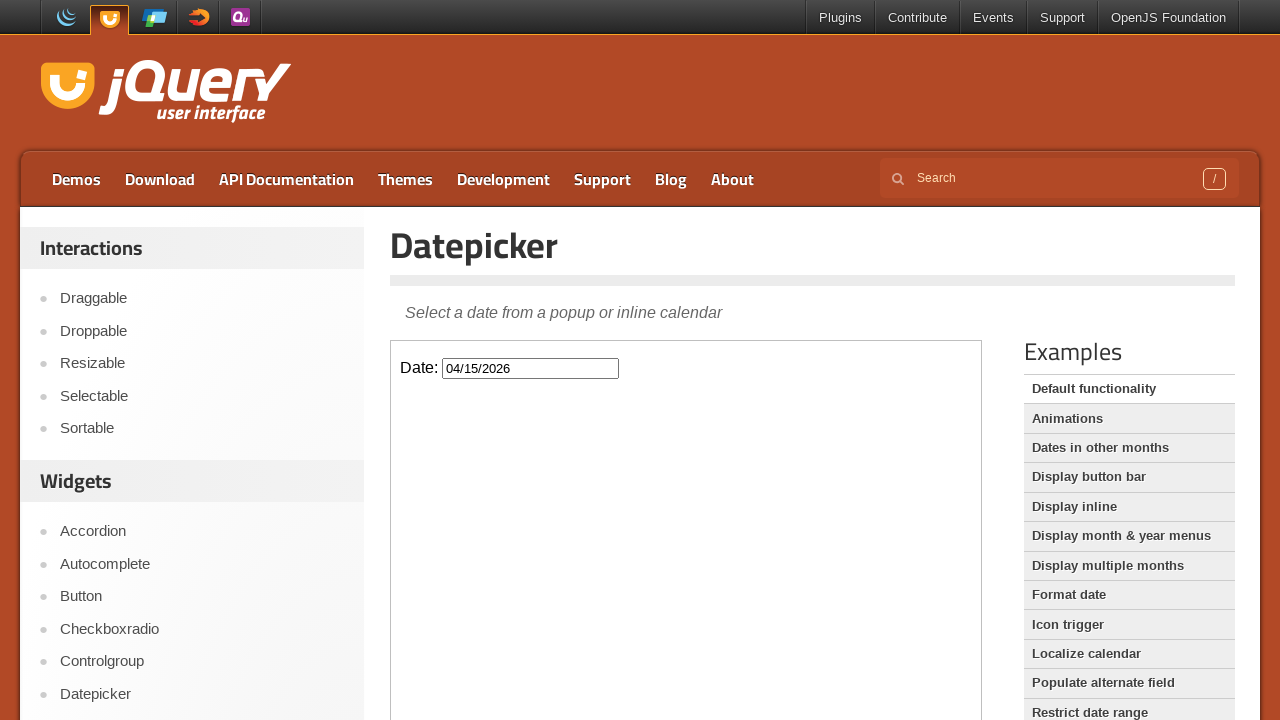